Tests unmarking items as complete by unchecking their toggle boxes

Starting URL: https://demo.playwright.dev/todomvc

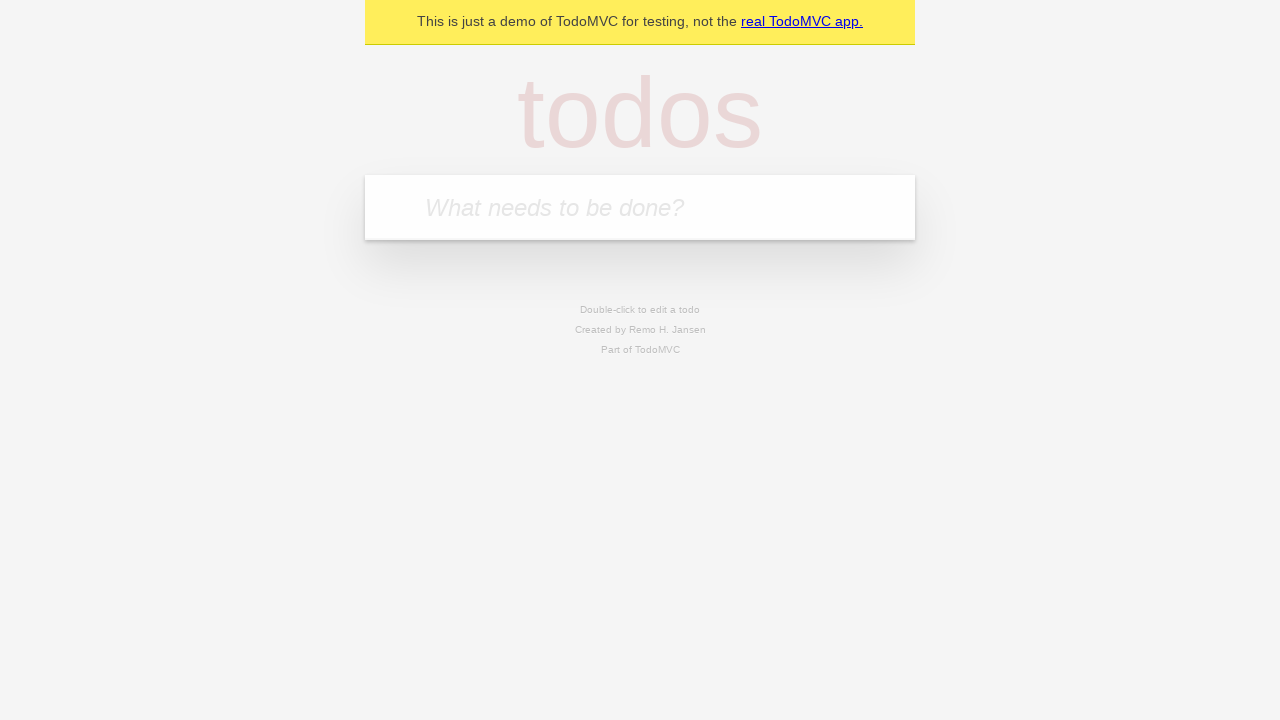

Filled new todo field with 'buy some cheese' on .new-todo
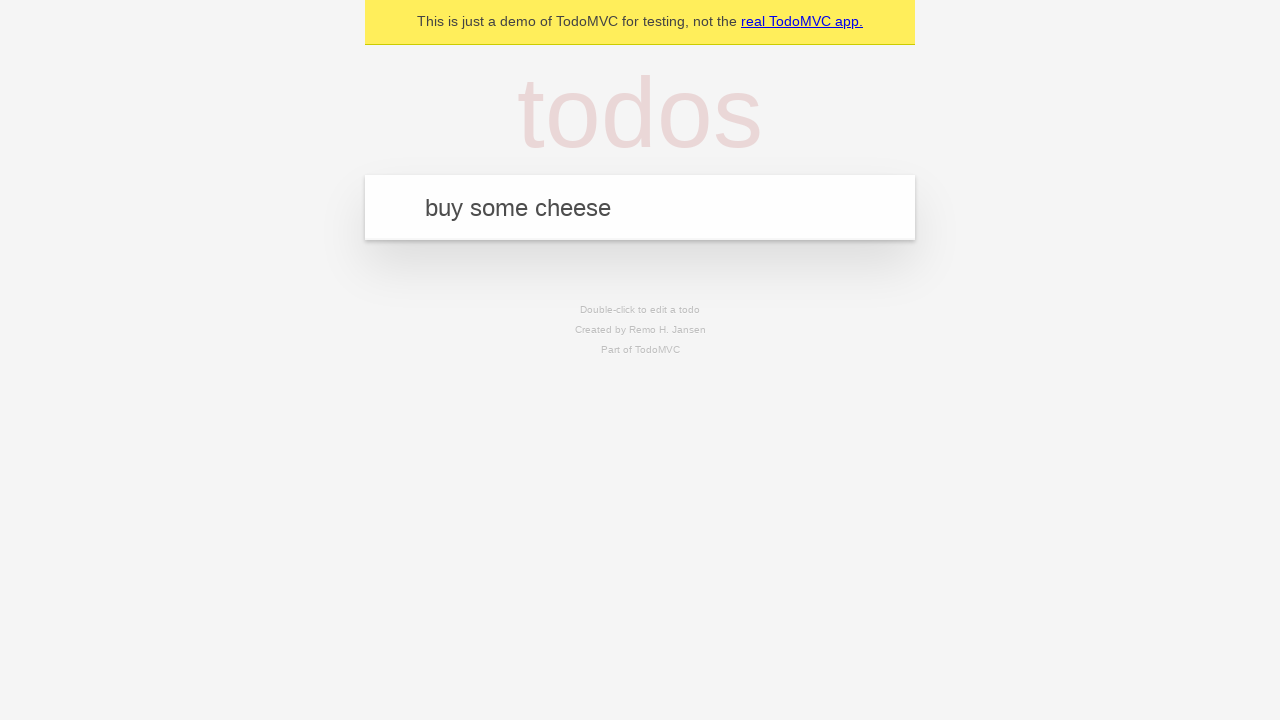

Pressed Enter to create first todo item on .new-todo
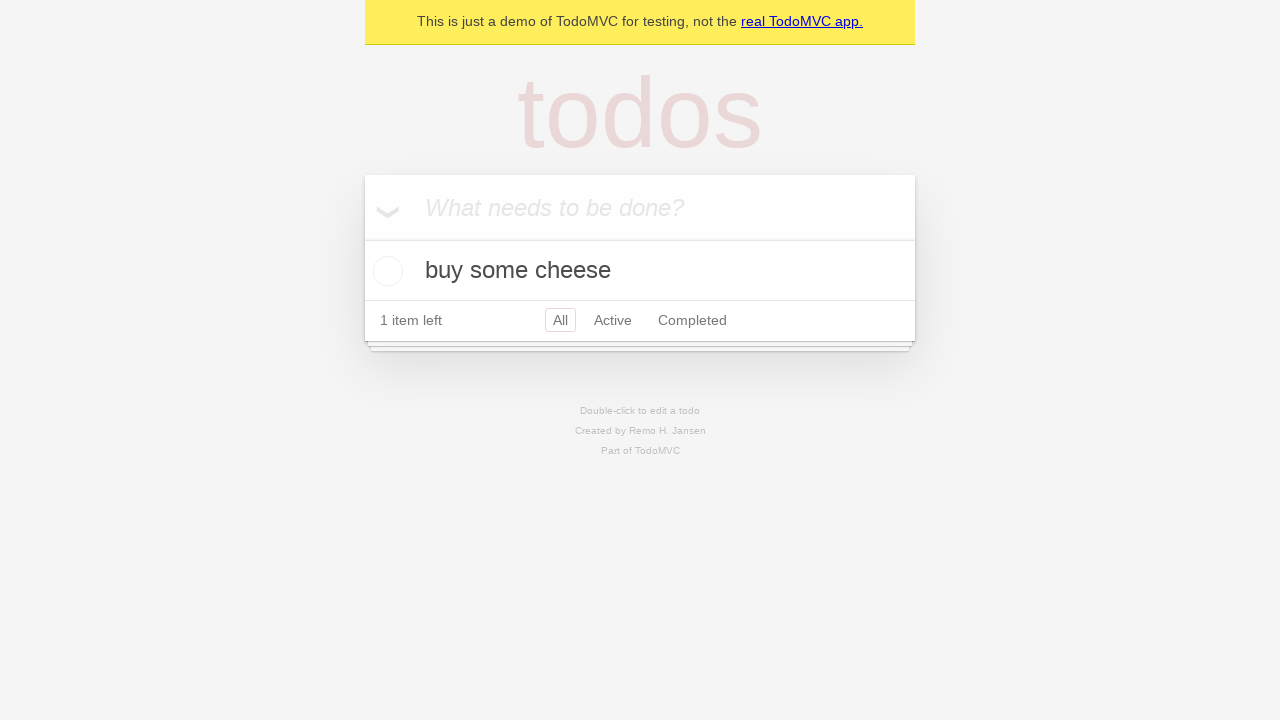

Filled new todo field with 'feed the cat' on .new-todo
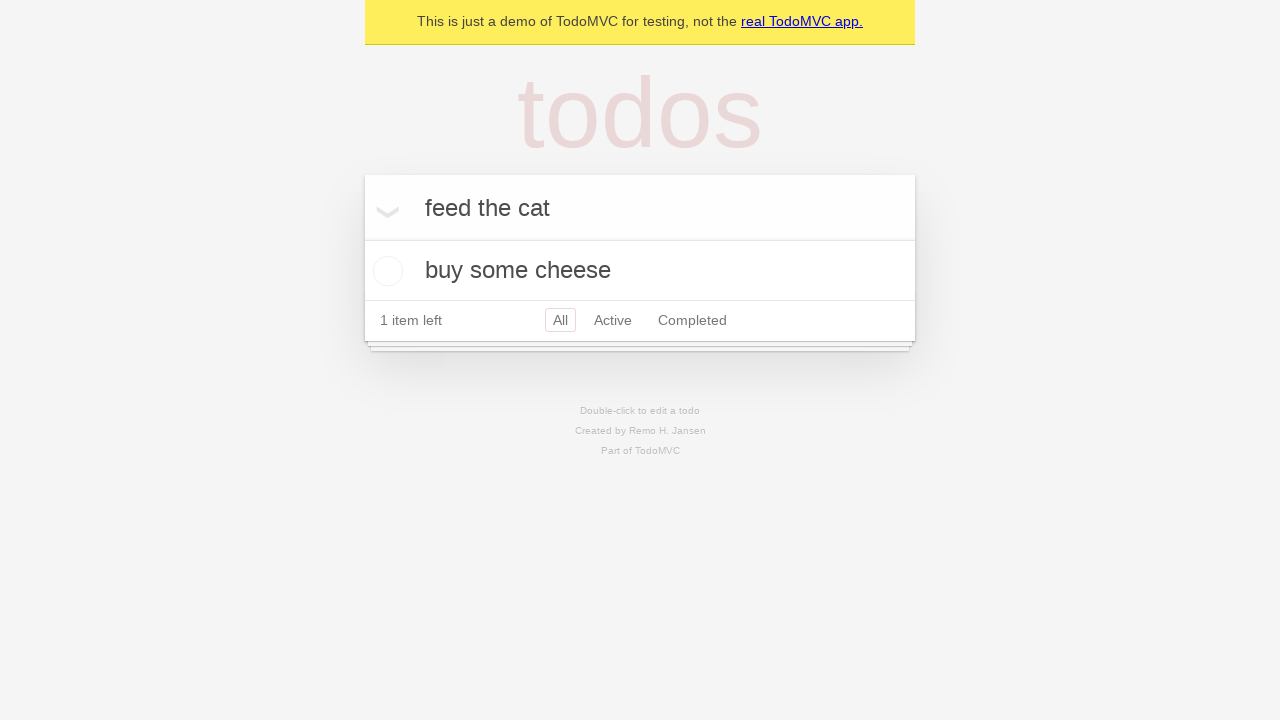

Pressed Enter to create second todo item on .new-todo
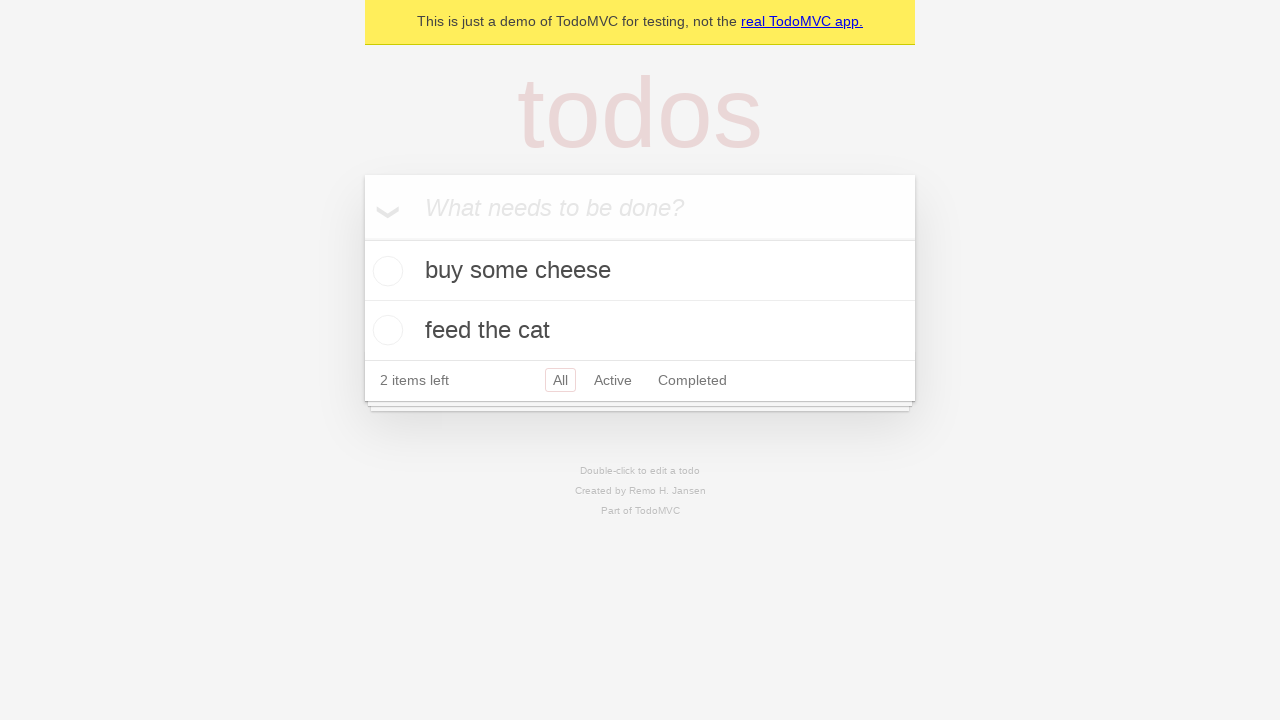

Checked the toggle box for the first item to mark it complete at (385, 271) on .todo-list li >> nth=0 >> .toggle
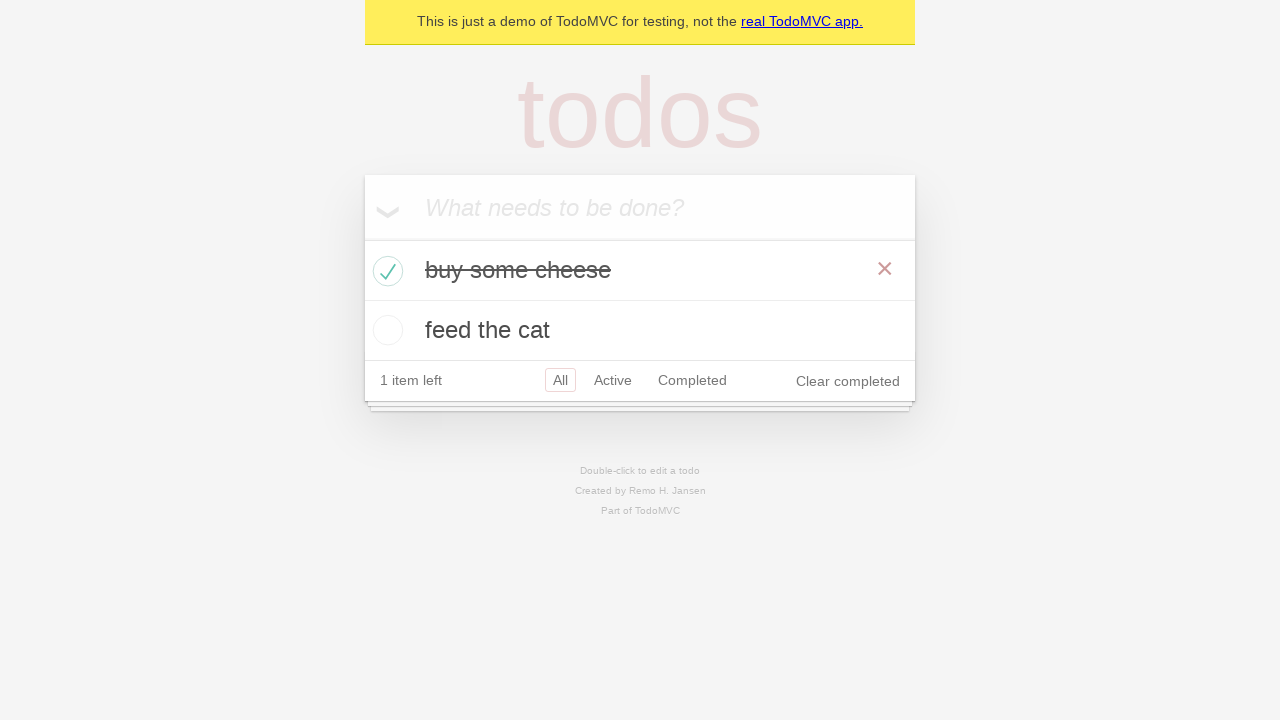

Unchecked the toggle box for the first item to mark it incomplete at (385, 271) on .todo-list li >> nth=0 >> .toggle
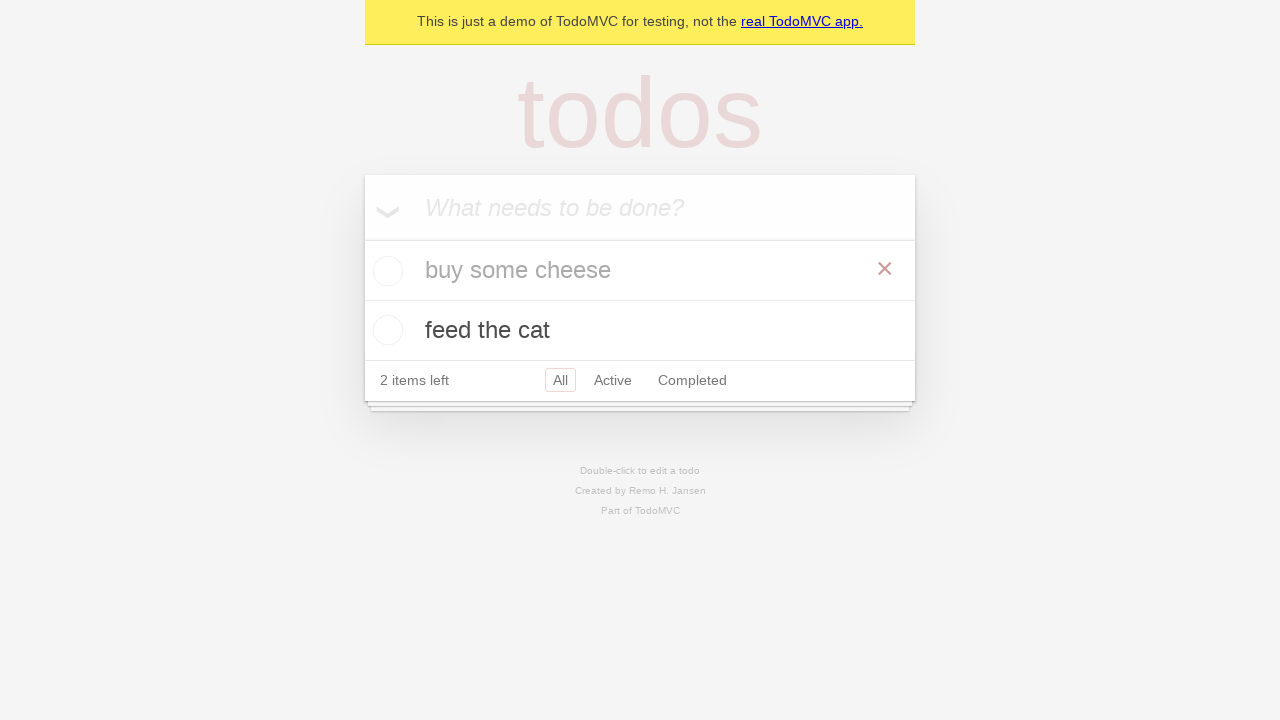

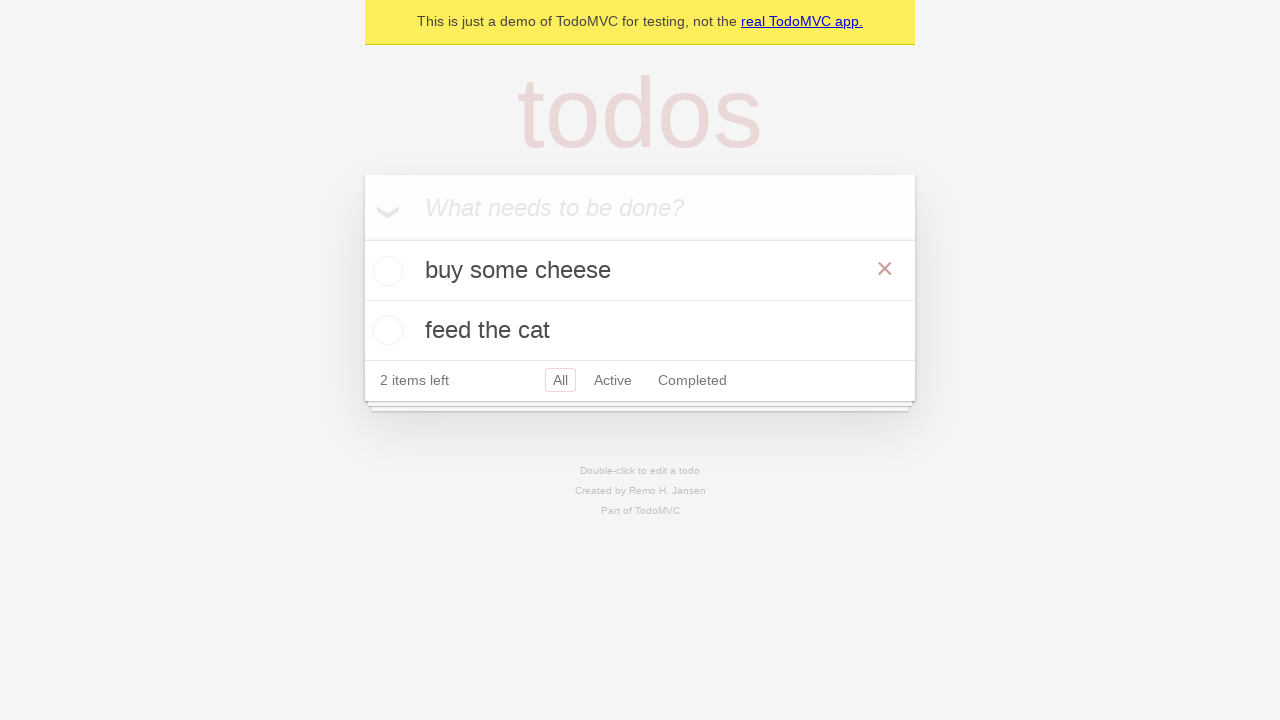